Tests the user registration flow on an e-commerce playground site by filling out the registration form with personal details, agreeing to terms, and submitting the form to create a new account.

Starting URL: https://ecommerce-playground.lambdatest.io/index.php?route=account/register

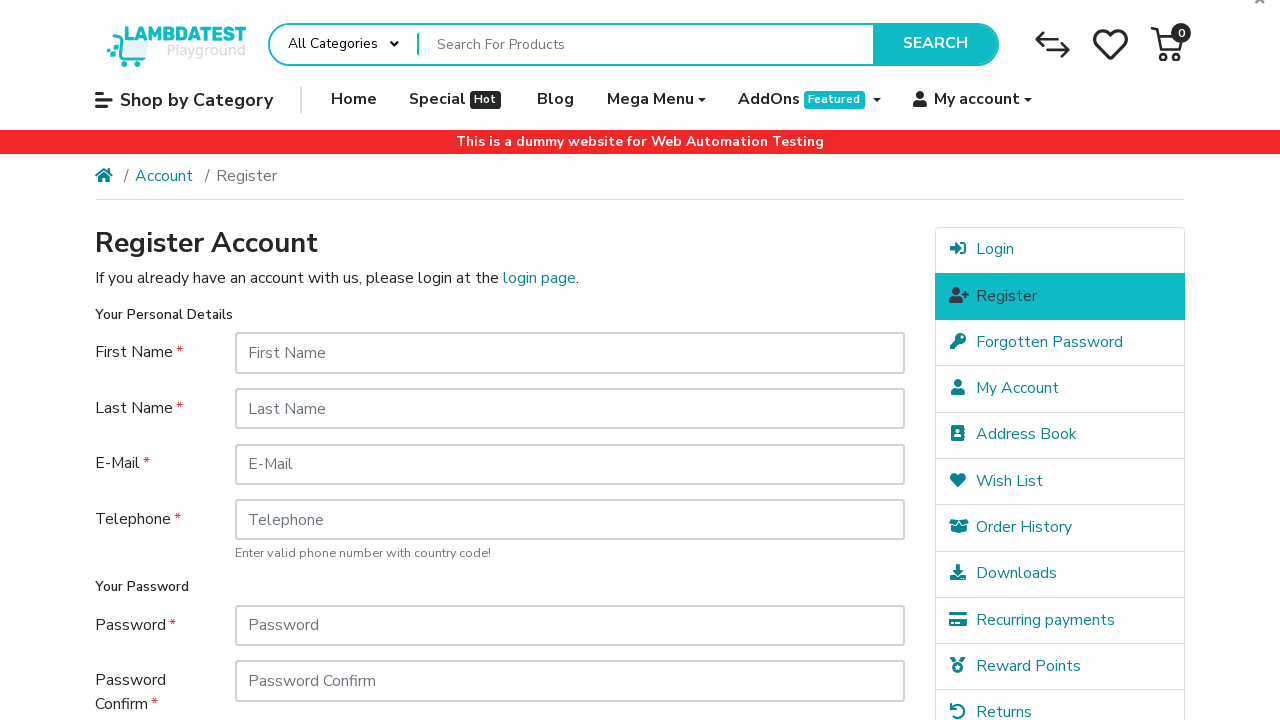

Filled in first name 'JohnTest' on #input-firstname
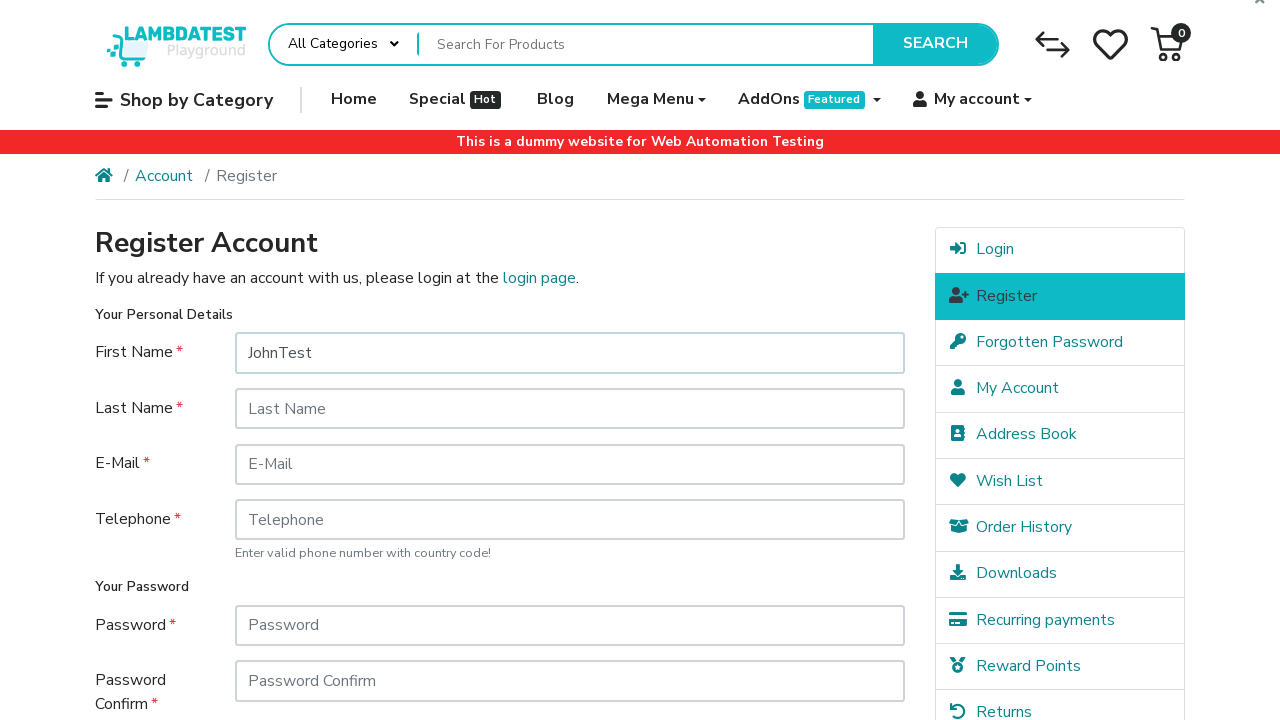

Filled in last name 'SmithDemo' on #input-lastname
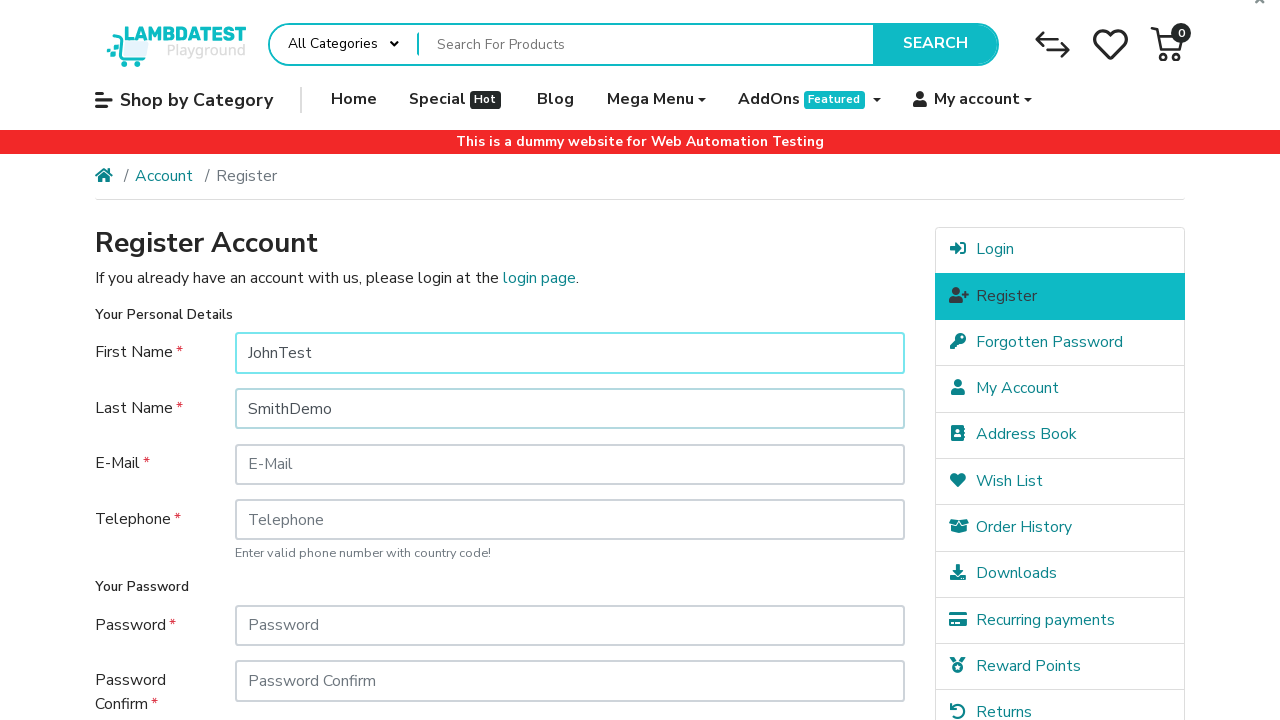

Filled in email 'testuser7294@example.com' on #input-email
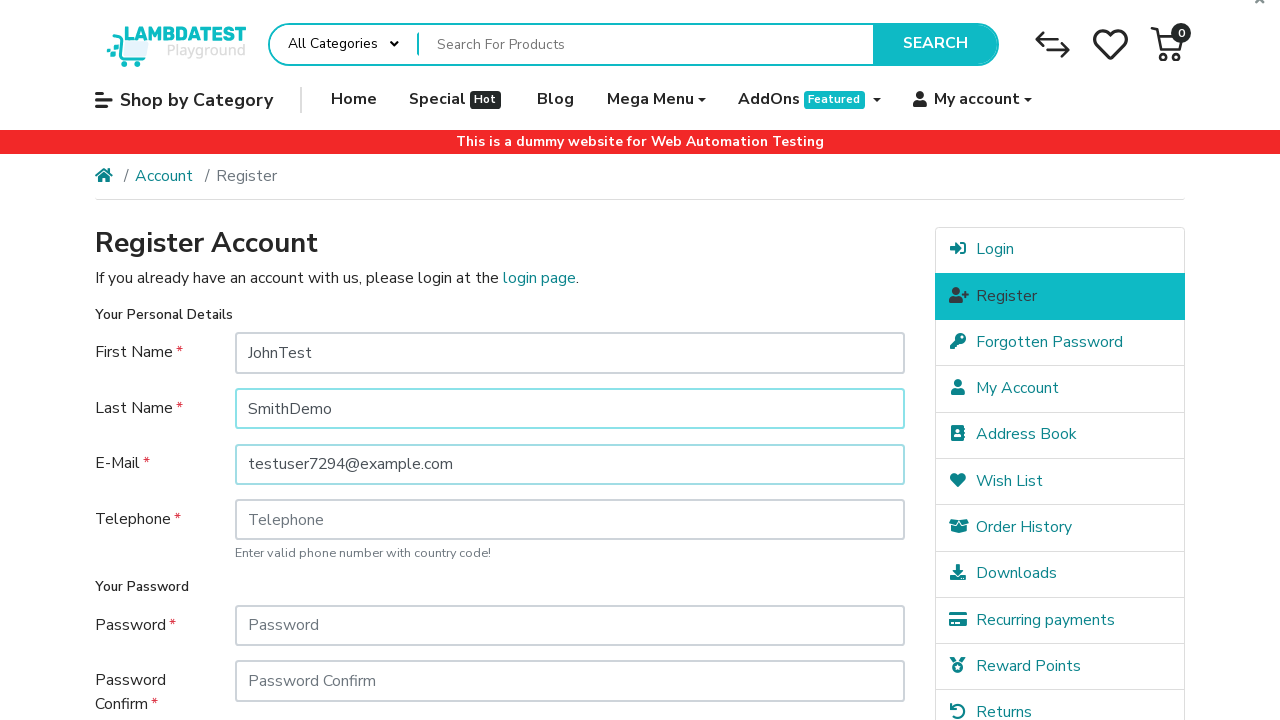

Filled in telephone number '+15551234567' on #input-telephone
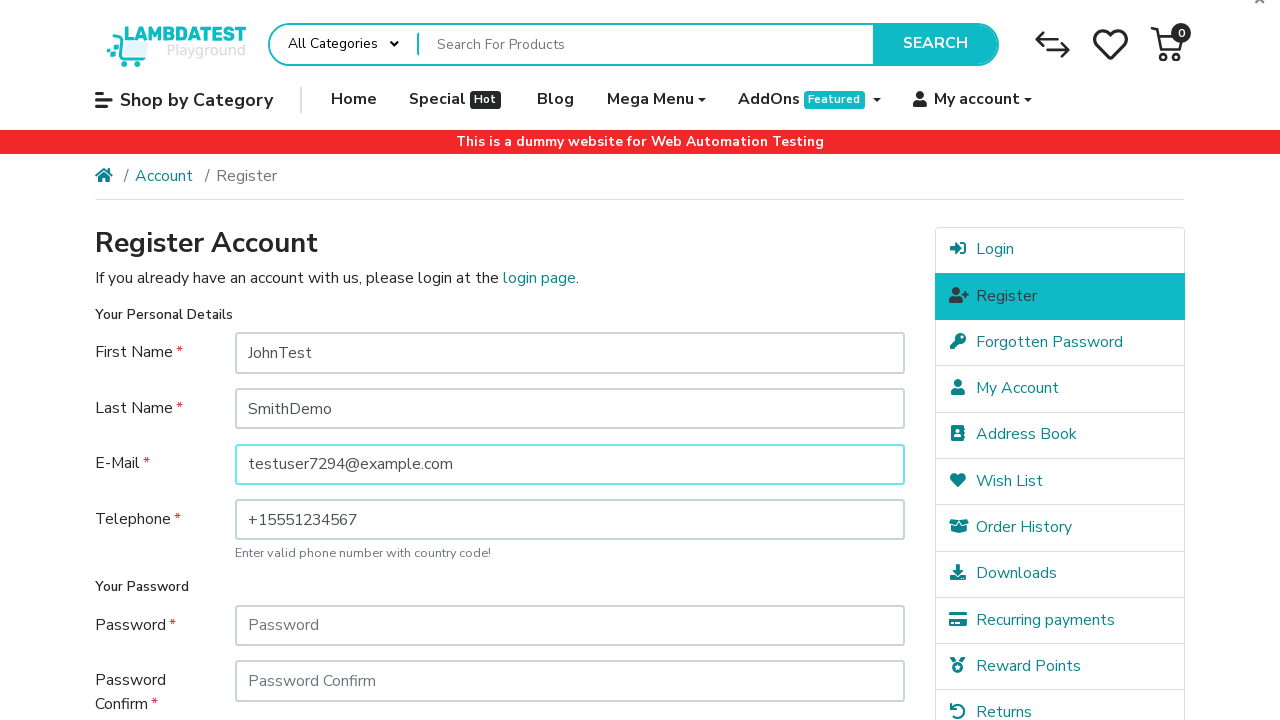

Filled in password on #input-password
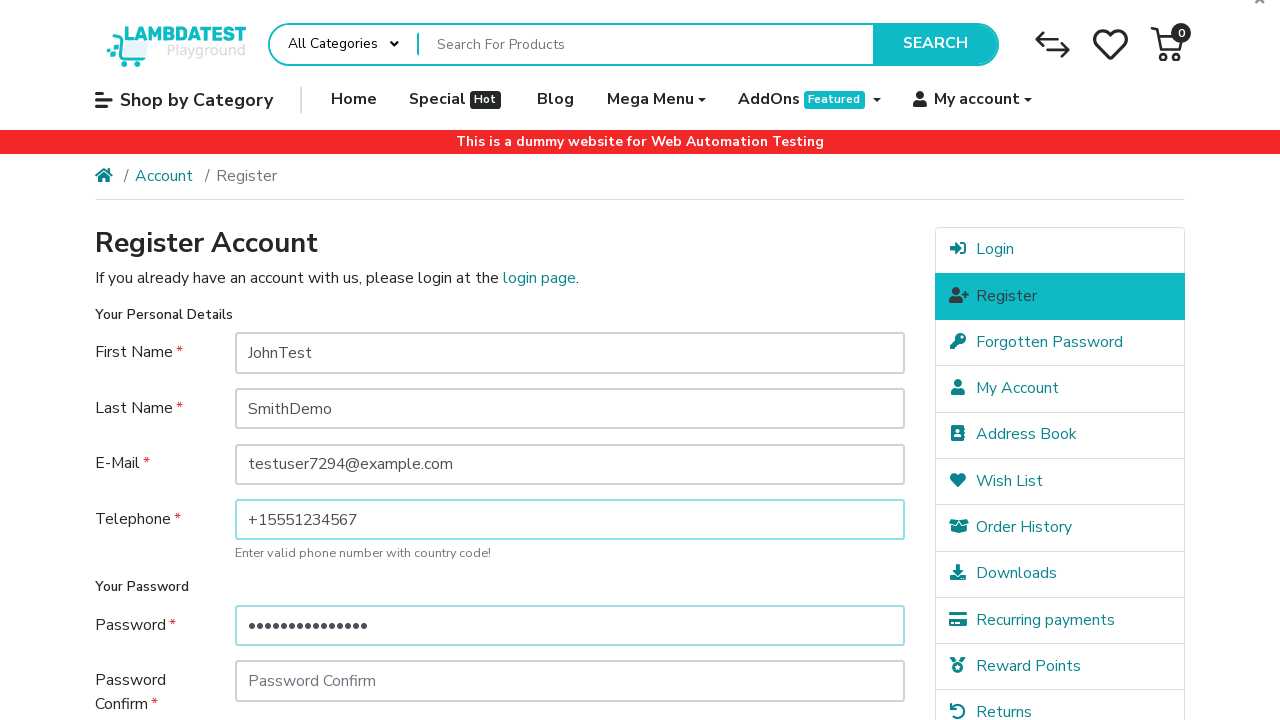

Filled in password confirmation on #input-confirm
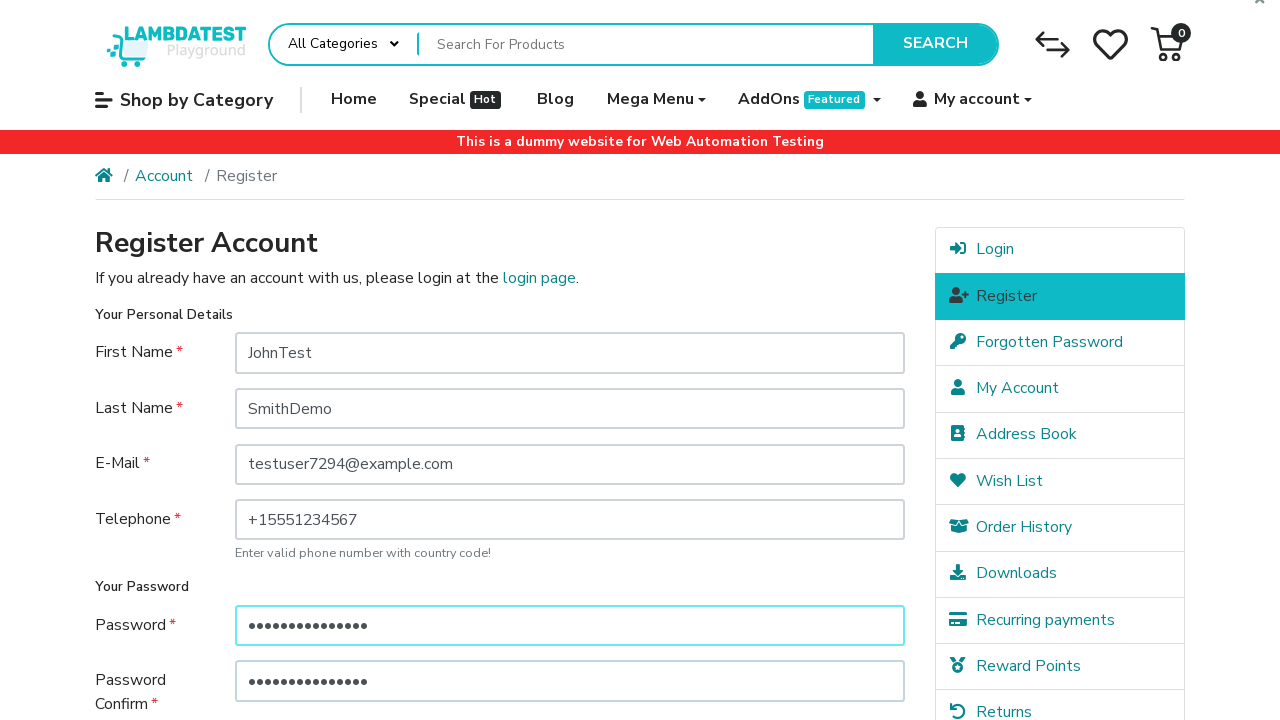

Clicked on terms and conditions agreement checkbox at (628, 578) on label[for='input-agree']
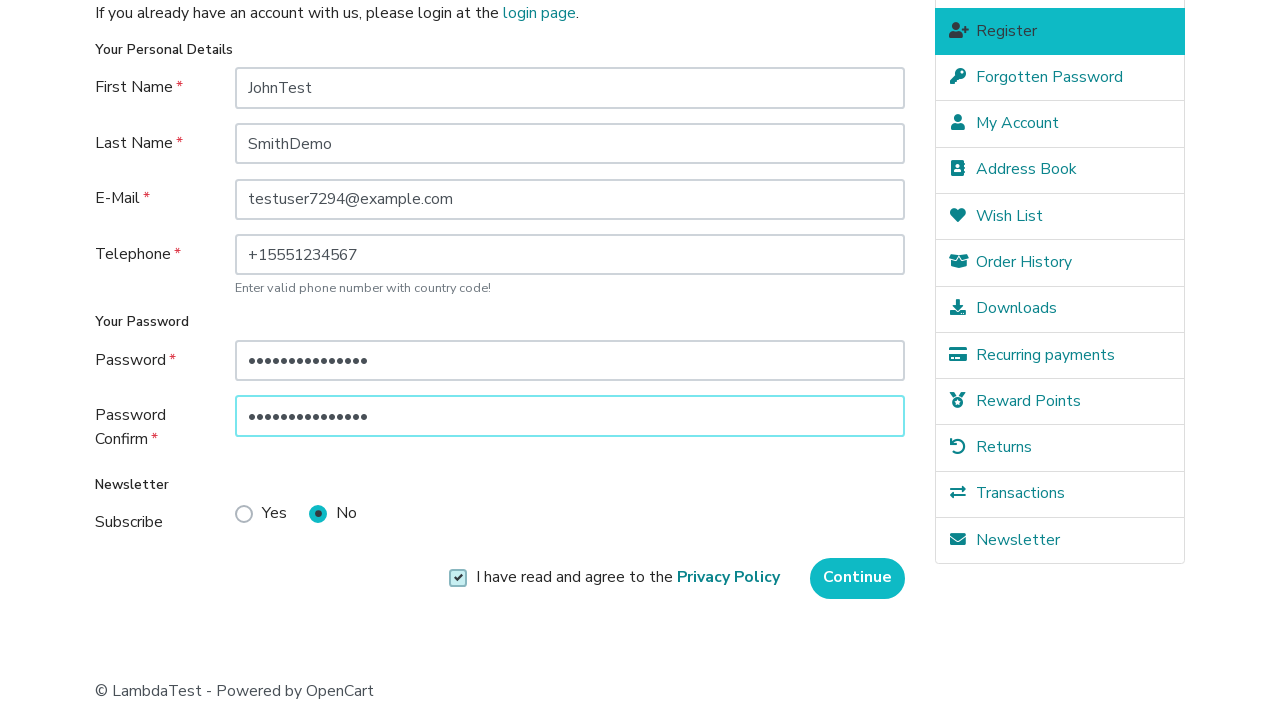

Clicked Continue button to submit registration form at (858, 578) on input[value='Continue']
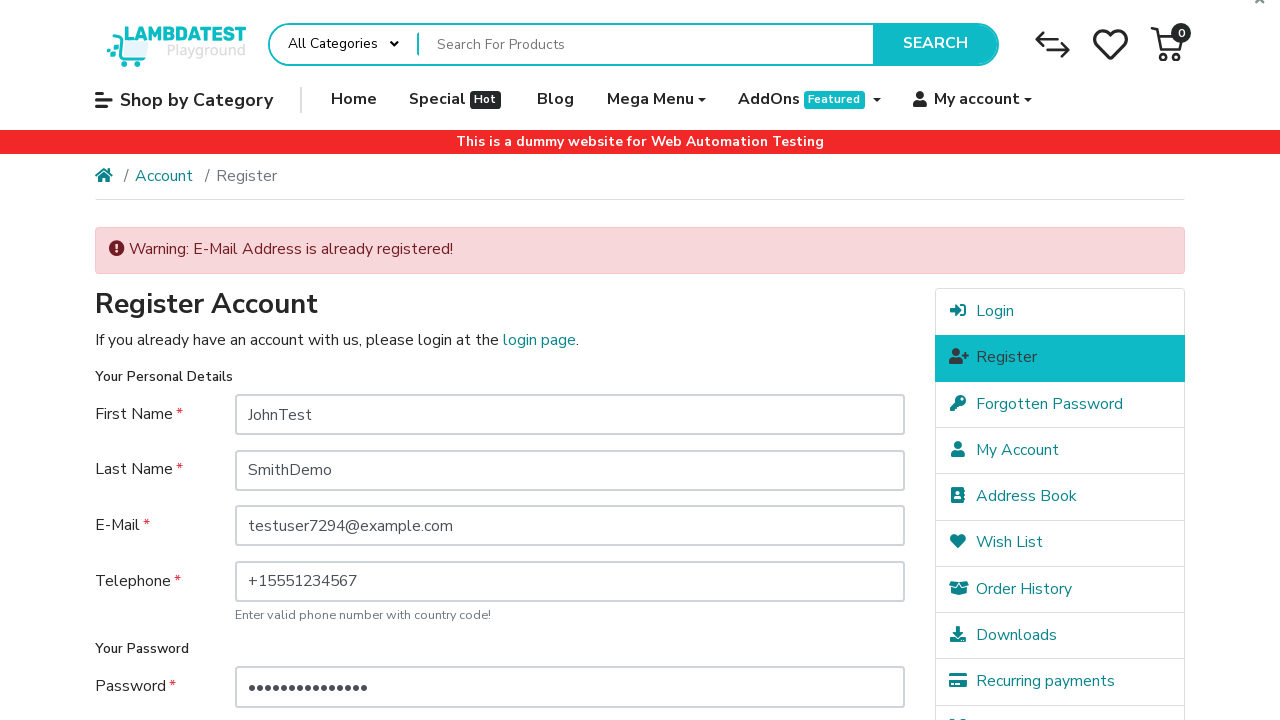

Registration success page loaded
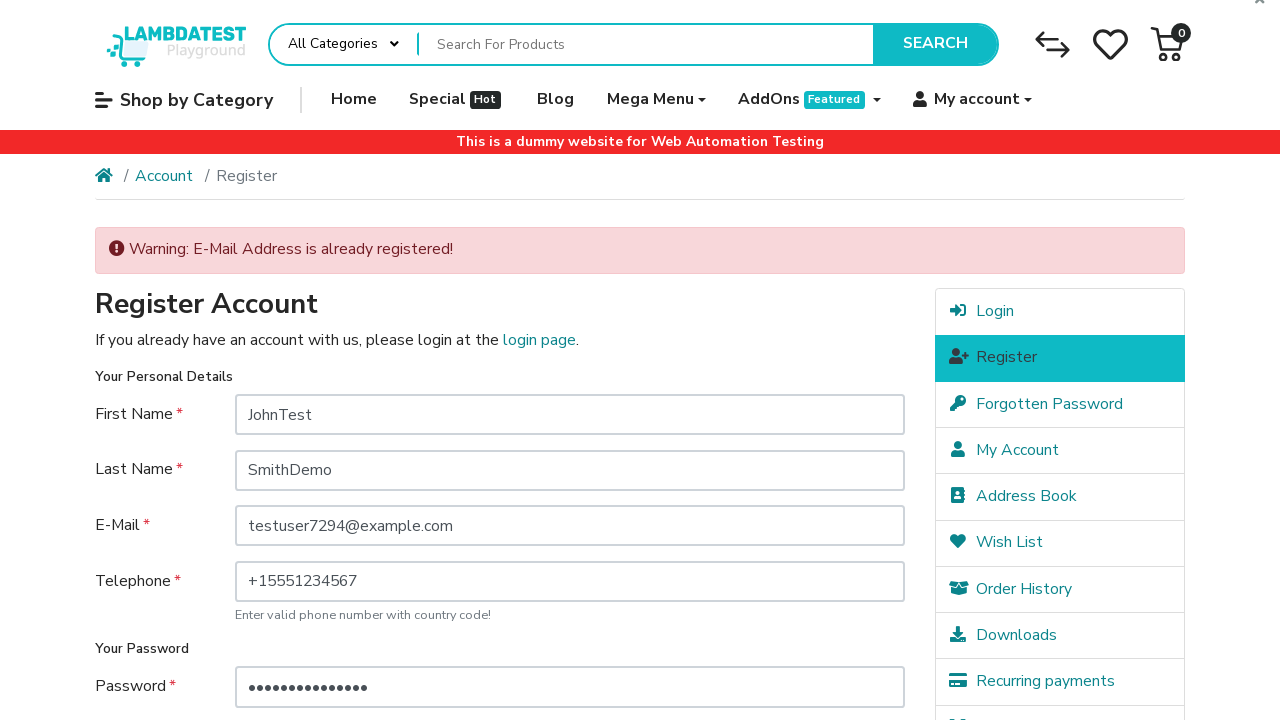

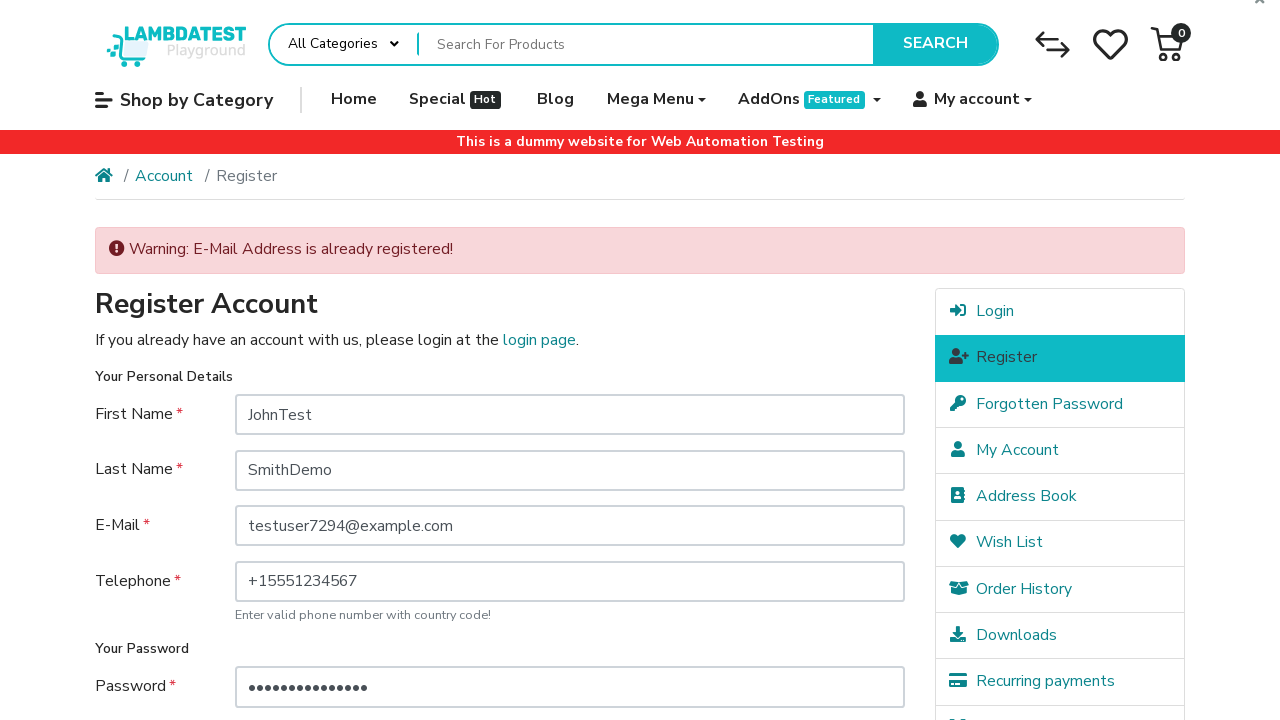